Tests a simple form by filling in first name, last name, city, and country fields, then submitting the form.

Starting URL: http://suninjuly.github.io/simple_form_find_task.html

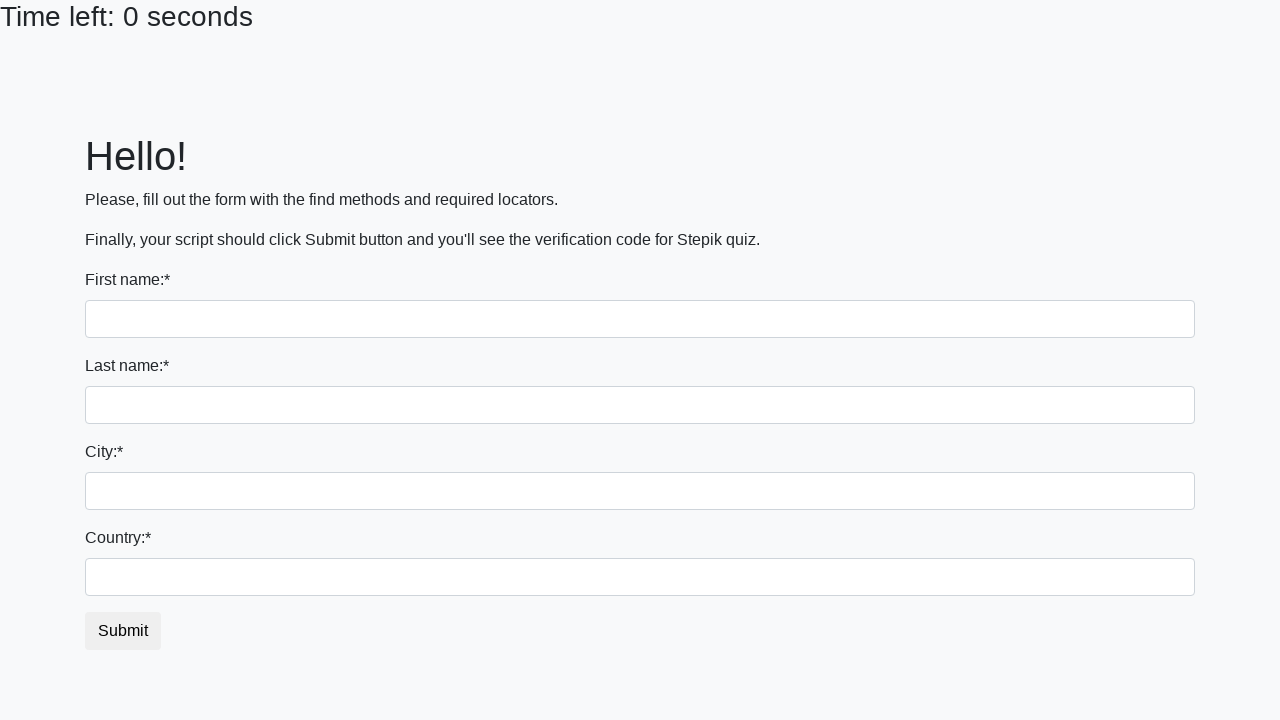

Filled first name field with 'Ivan' on input
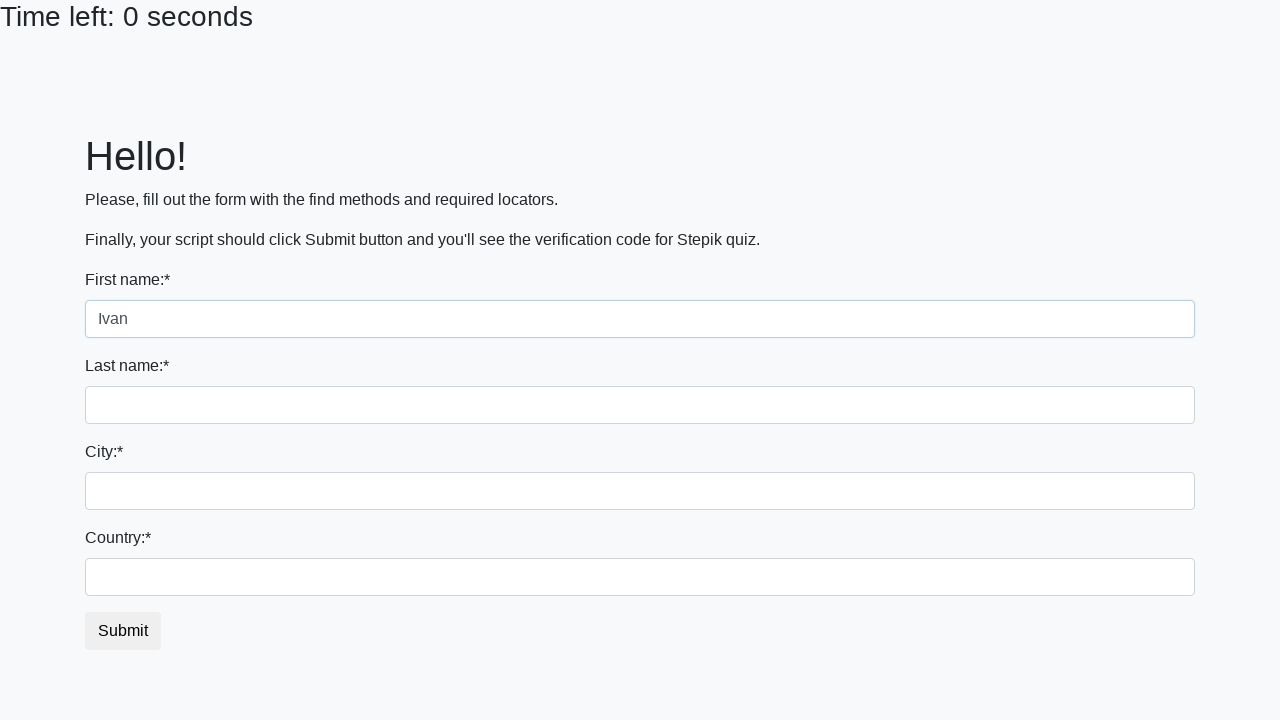

Filled last name field with 'Petrov' on input[name='last_name']
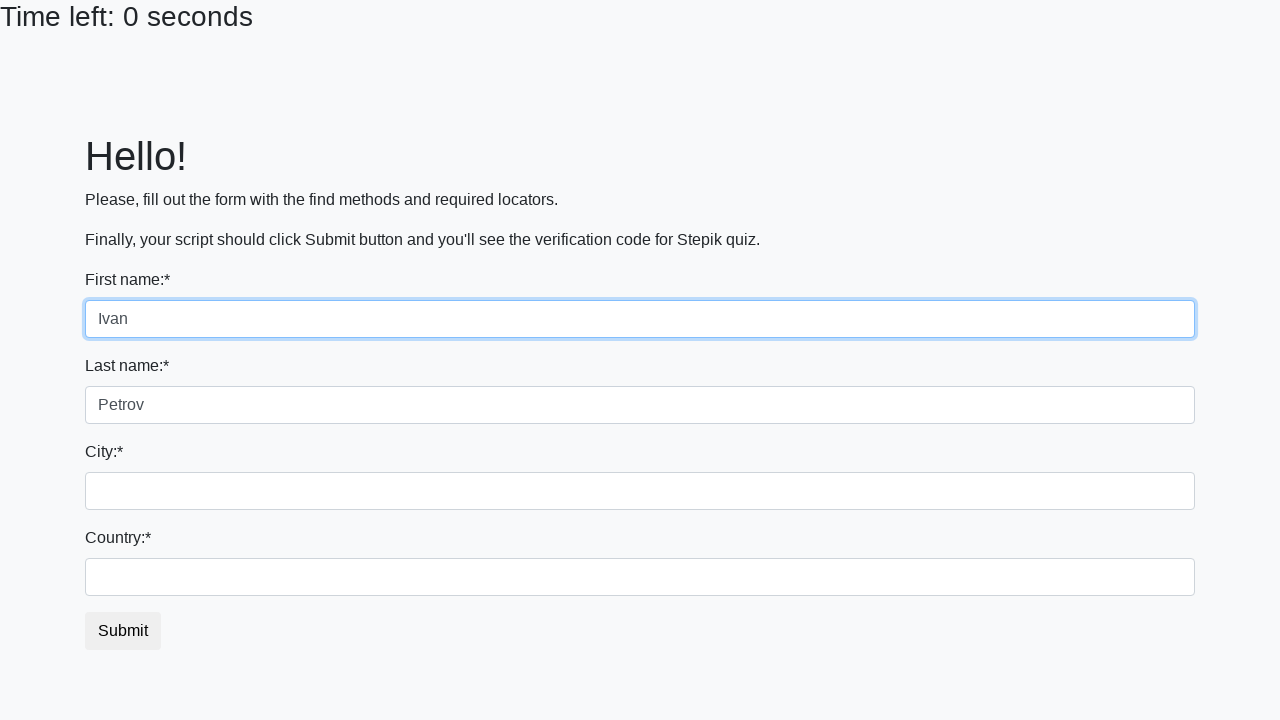

Filled city field with 'Smolensk' on .city
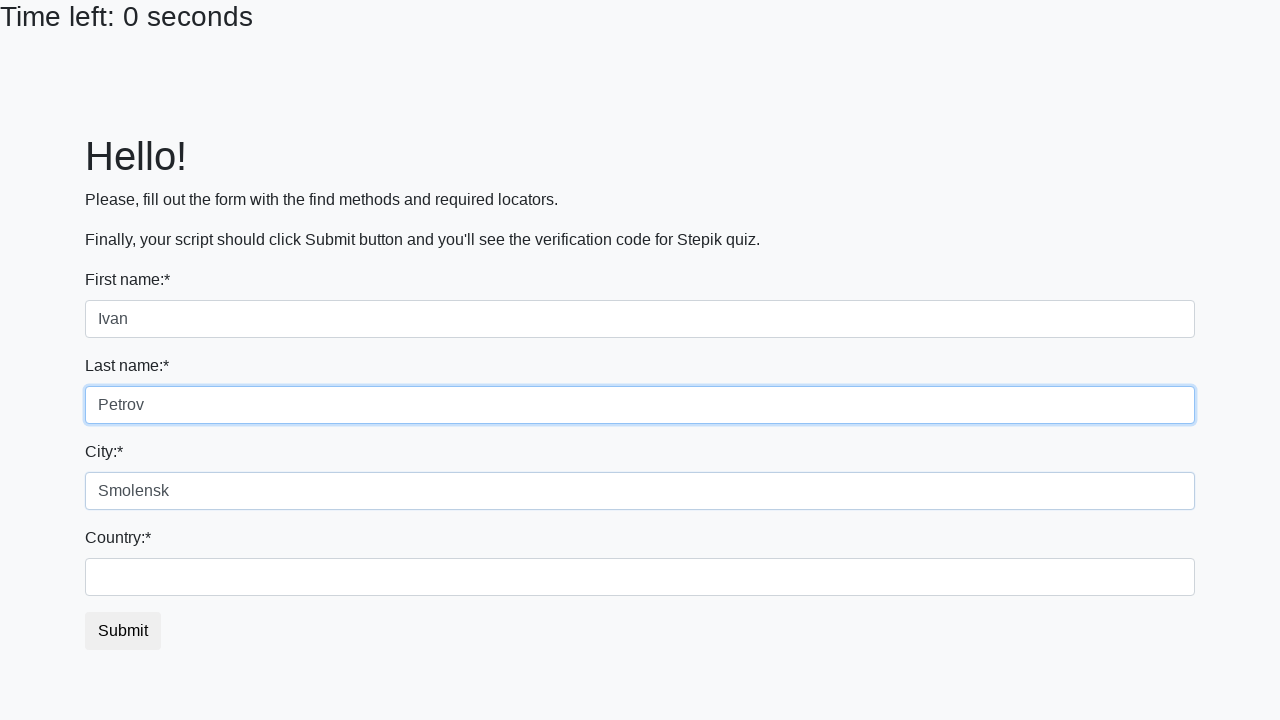

Filled country field with 'Russia' on #country
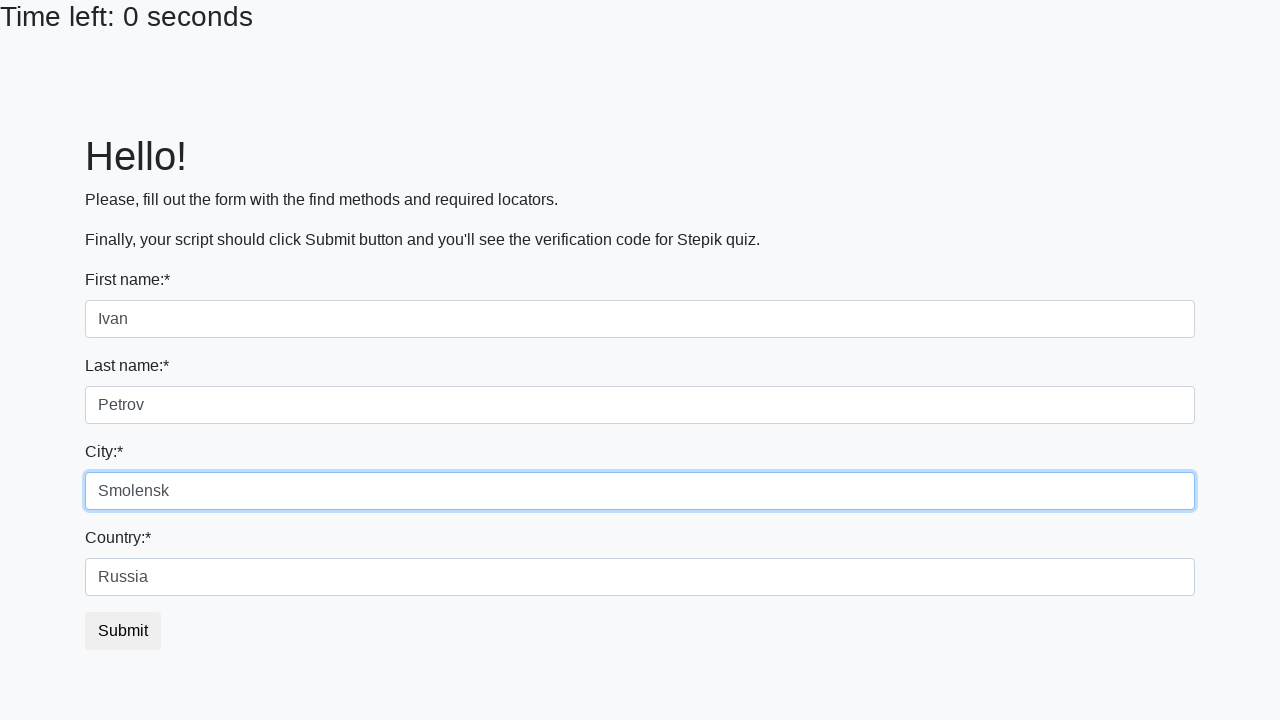

Clicked submit button to submit the form at (123, 631) on #submit_button
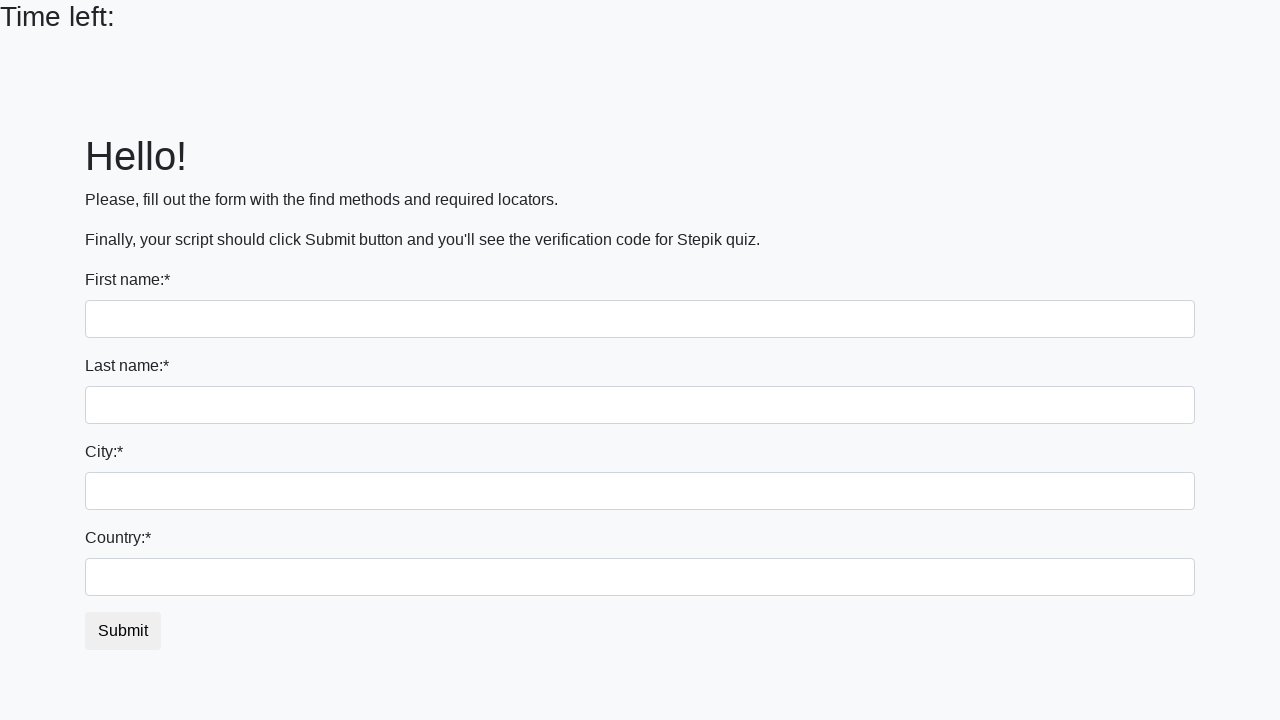

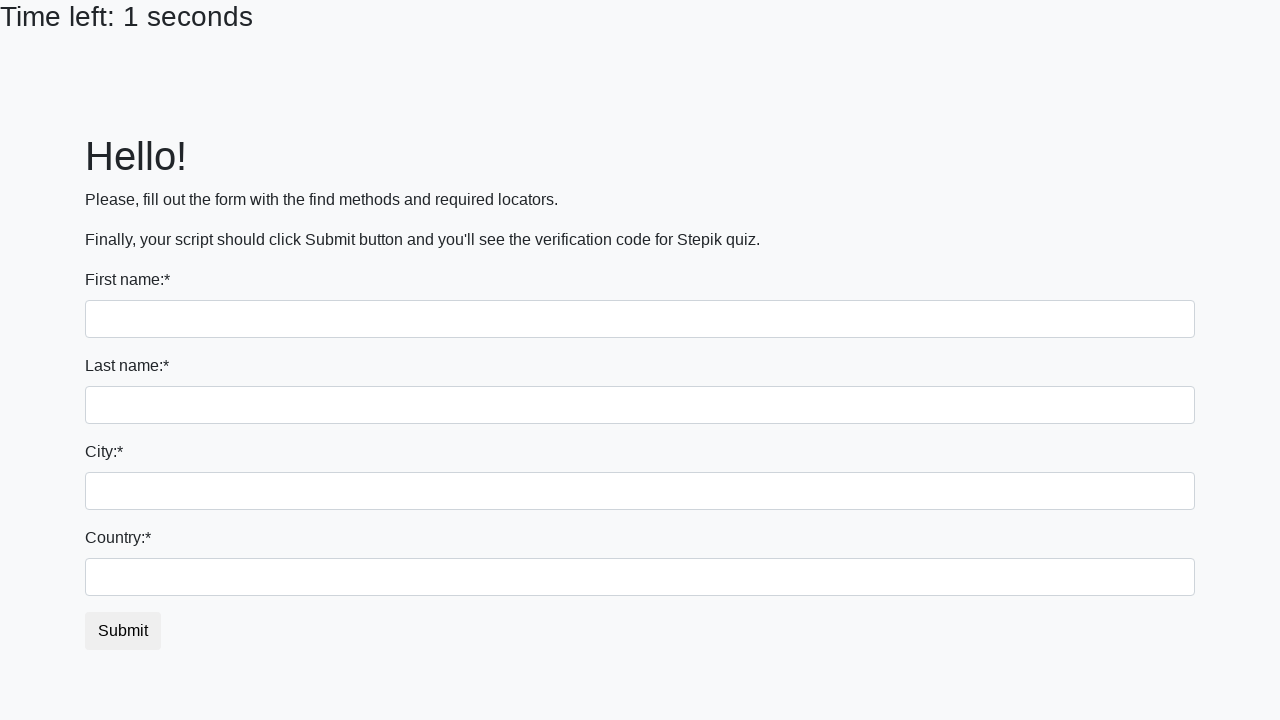